Tests handling of non-breaking space in button text by clicking button with normalized text

Starting URL: http://uitestingplayground.com/

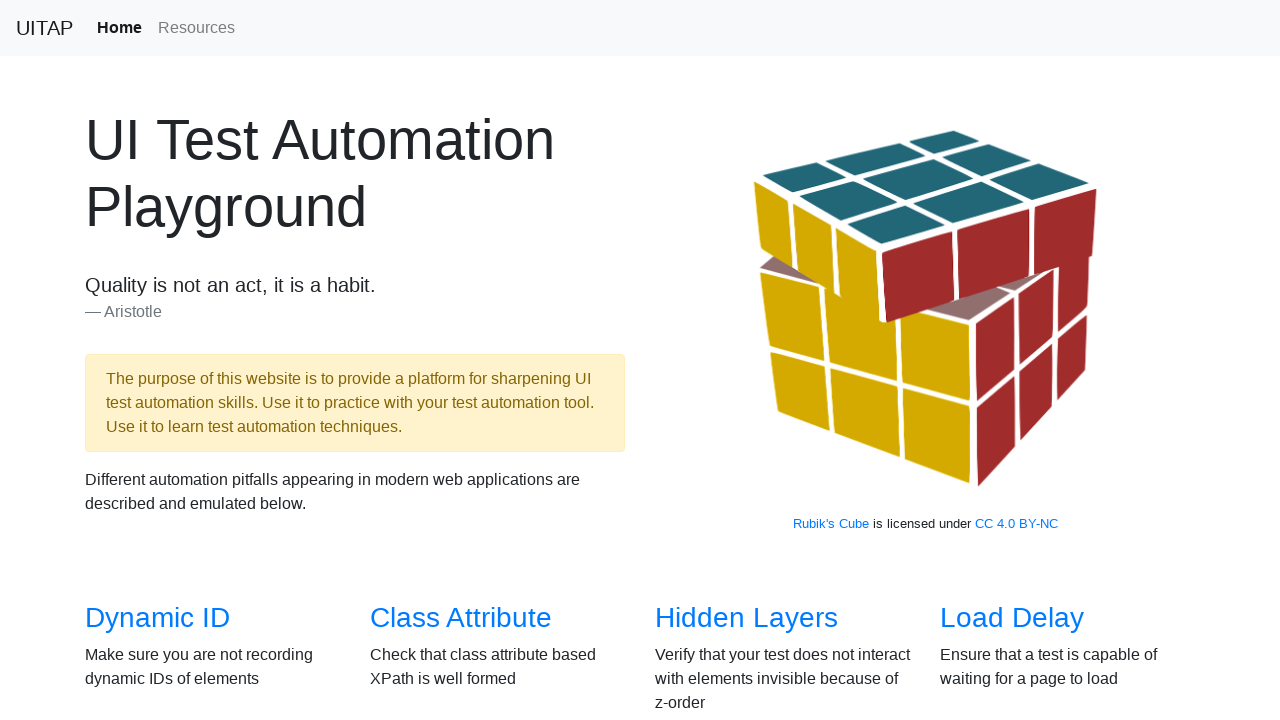

Clicked link to navigate to non-breaking space test page at (1026, 343) on a[href='/nbsp']
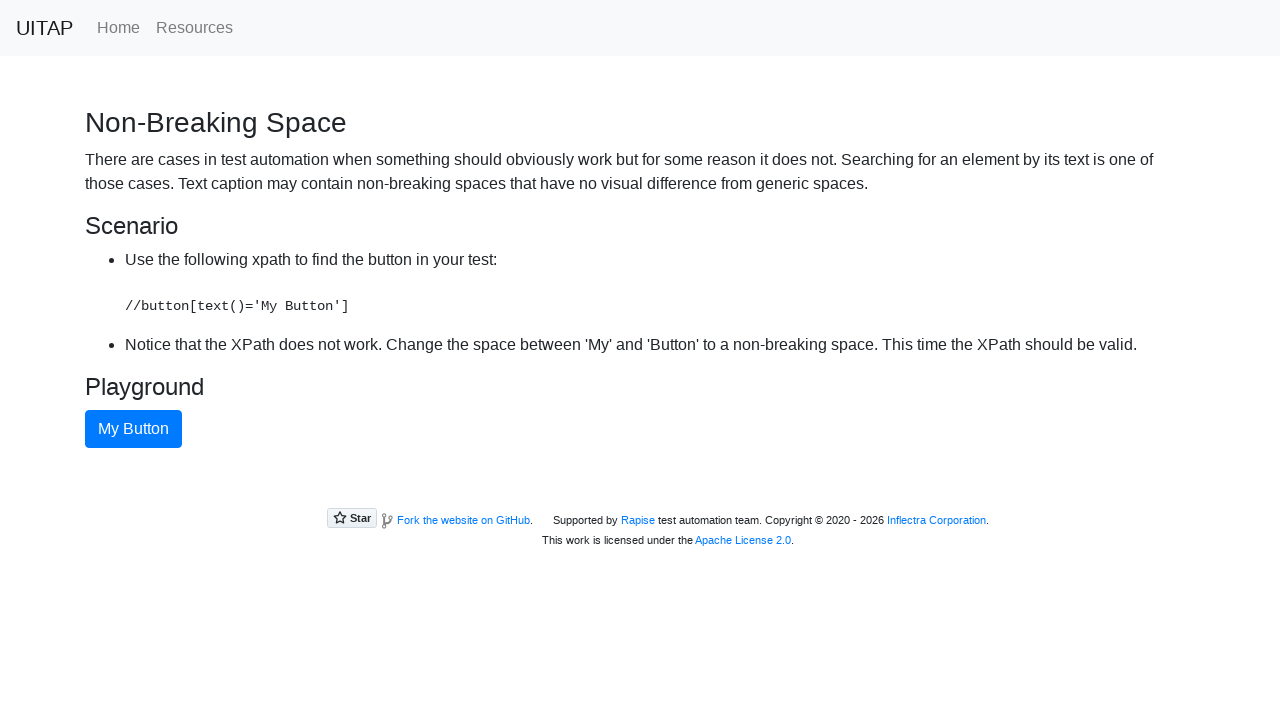

Clicked button with normalized non-breaking space text at (134, 429) on button:has-text('My Button')
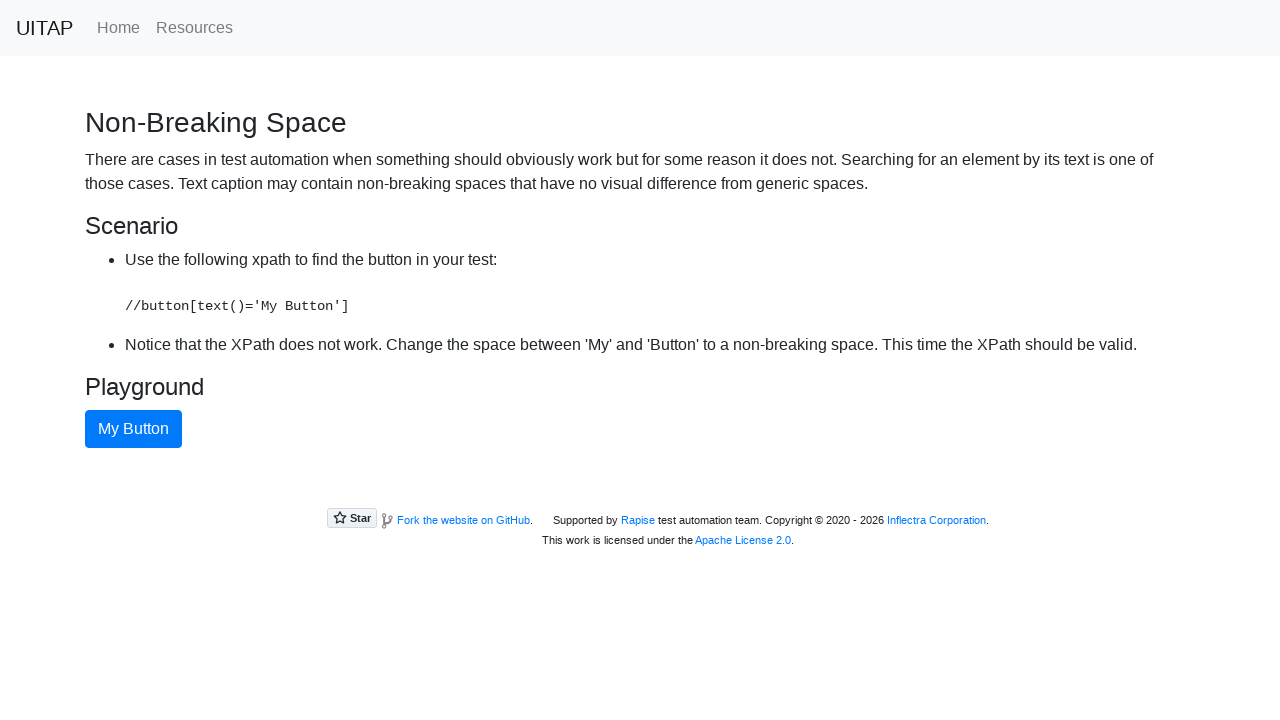

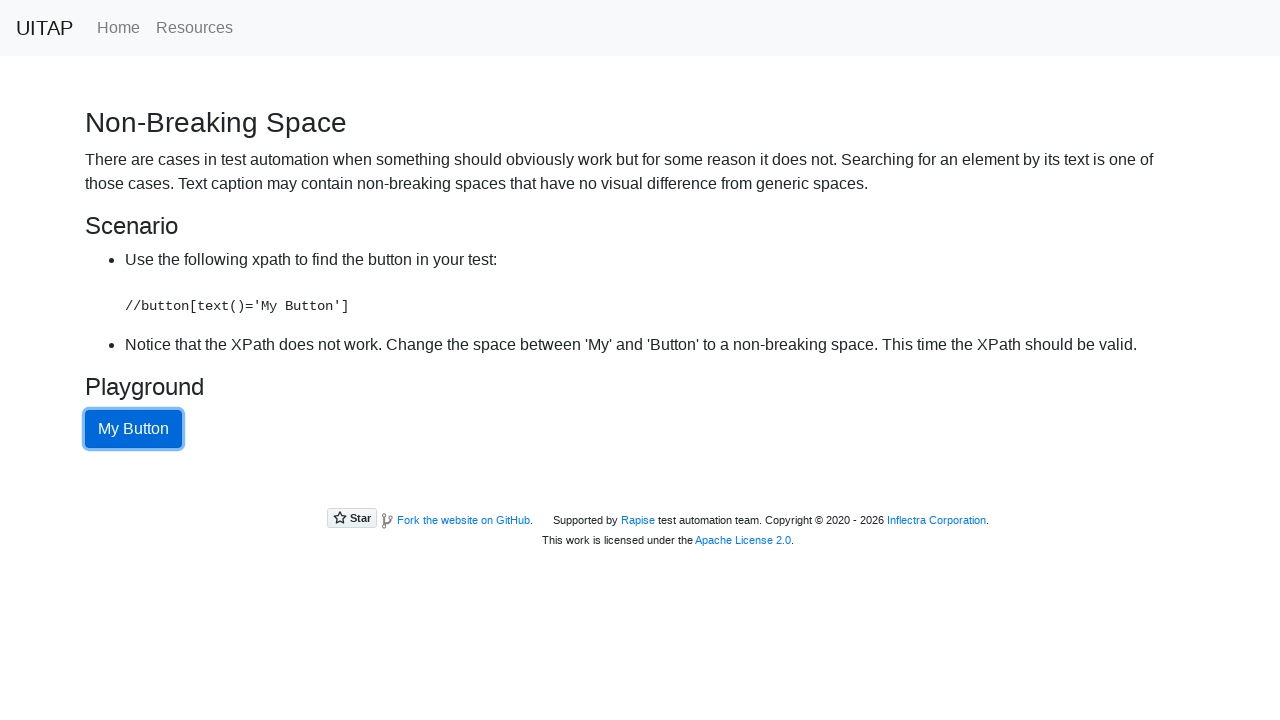